Tests the search input functionality on the API Docs page by entering text and verifying the input value

Starting URL: https://v5.webdriver.io/docs/api.html

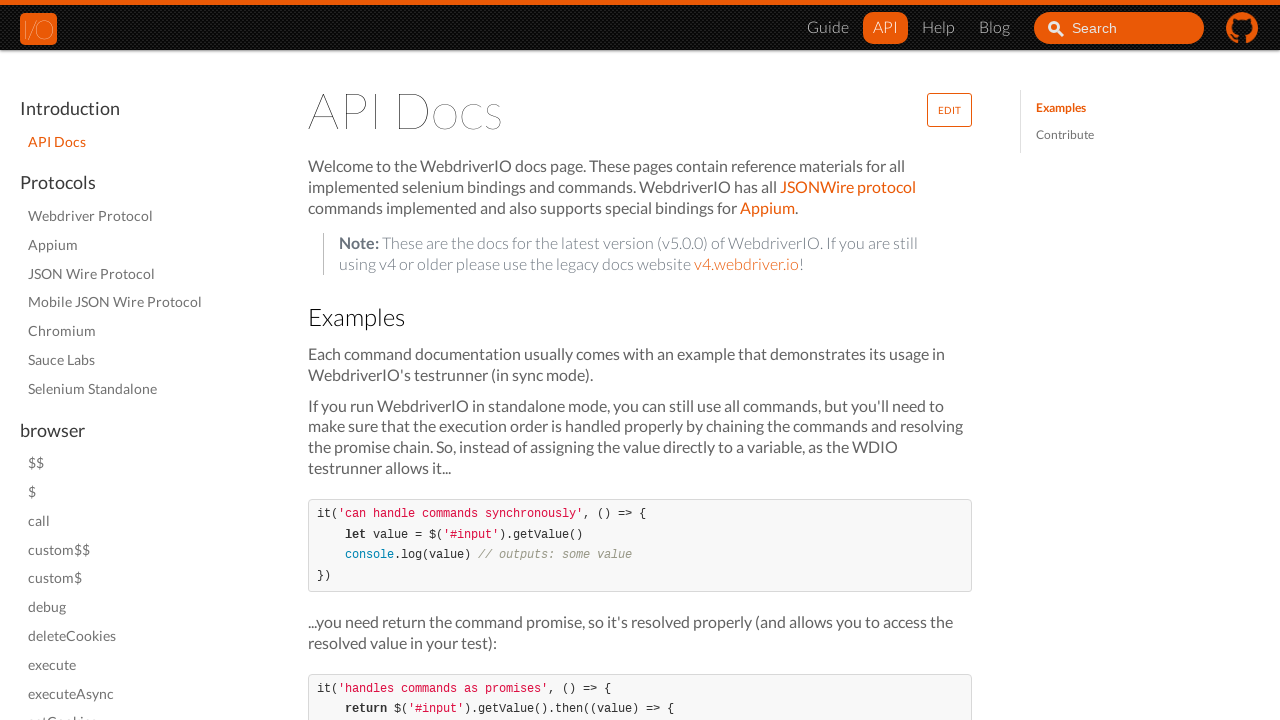

Waited for search input element to be available
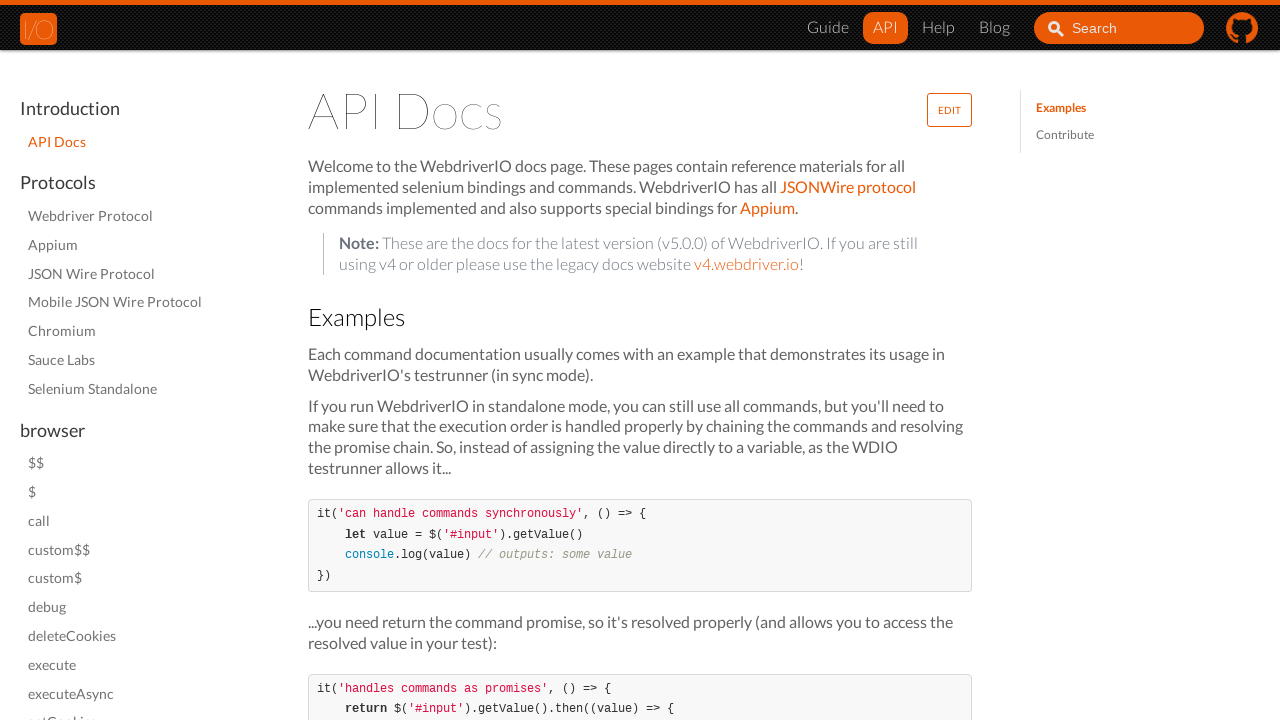

Filled search input with 'test is ' on #search_input_react
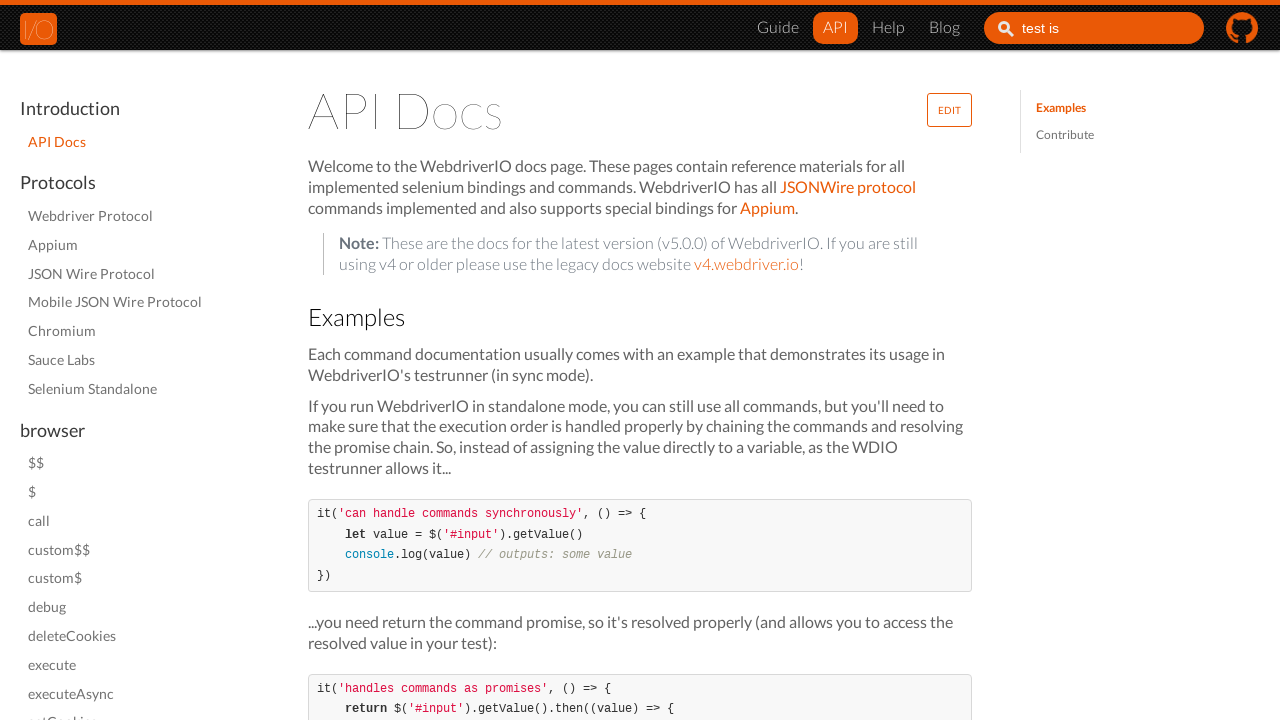

Pressed End key to move cursor to end of input on #search_input_react
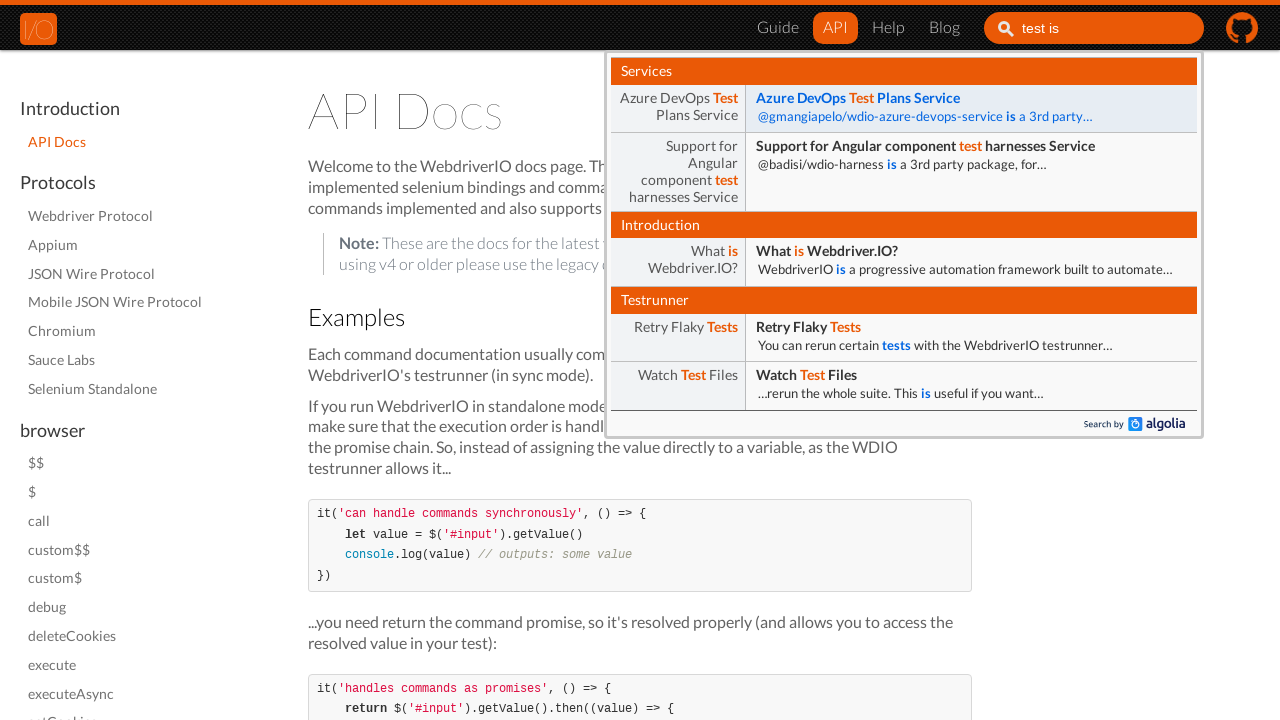

Typed 'DONE!' at the end of search input on #search_input_react
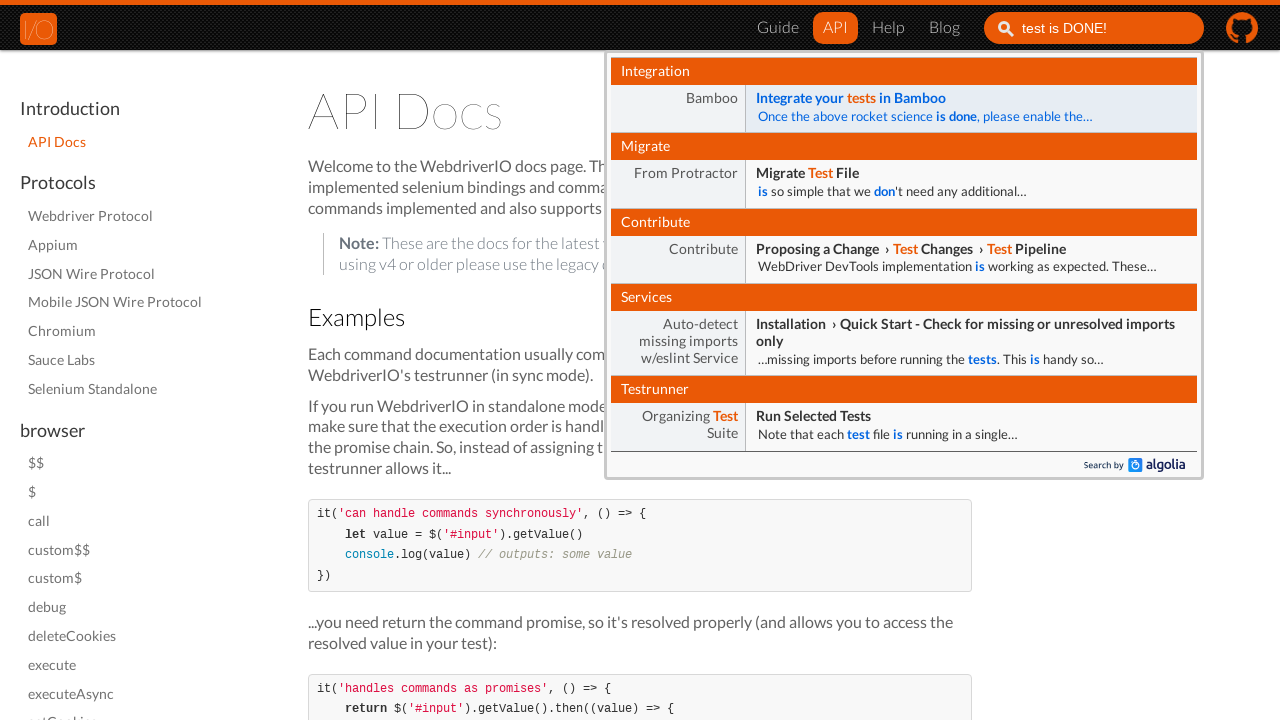

Retrieved search input value
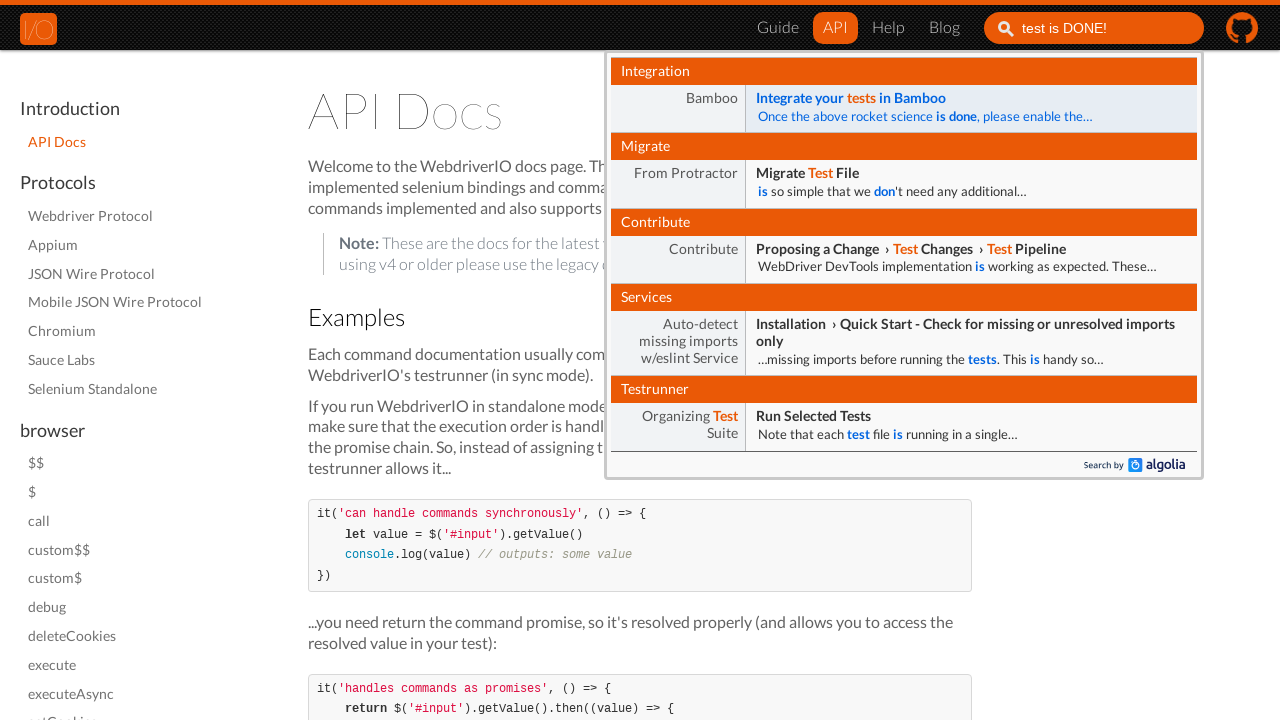

Verified search input value equals 'test is DONE!'
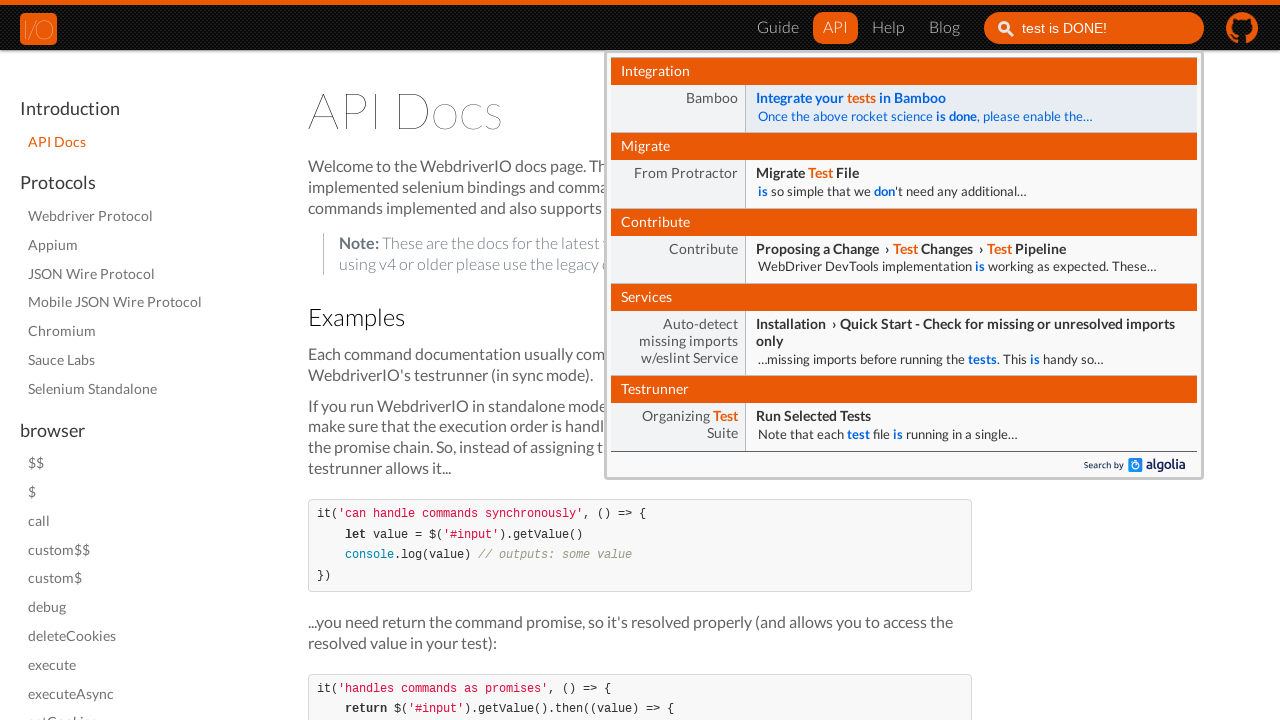

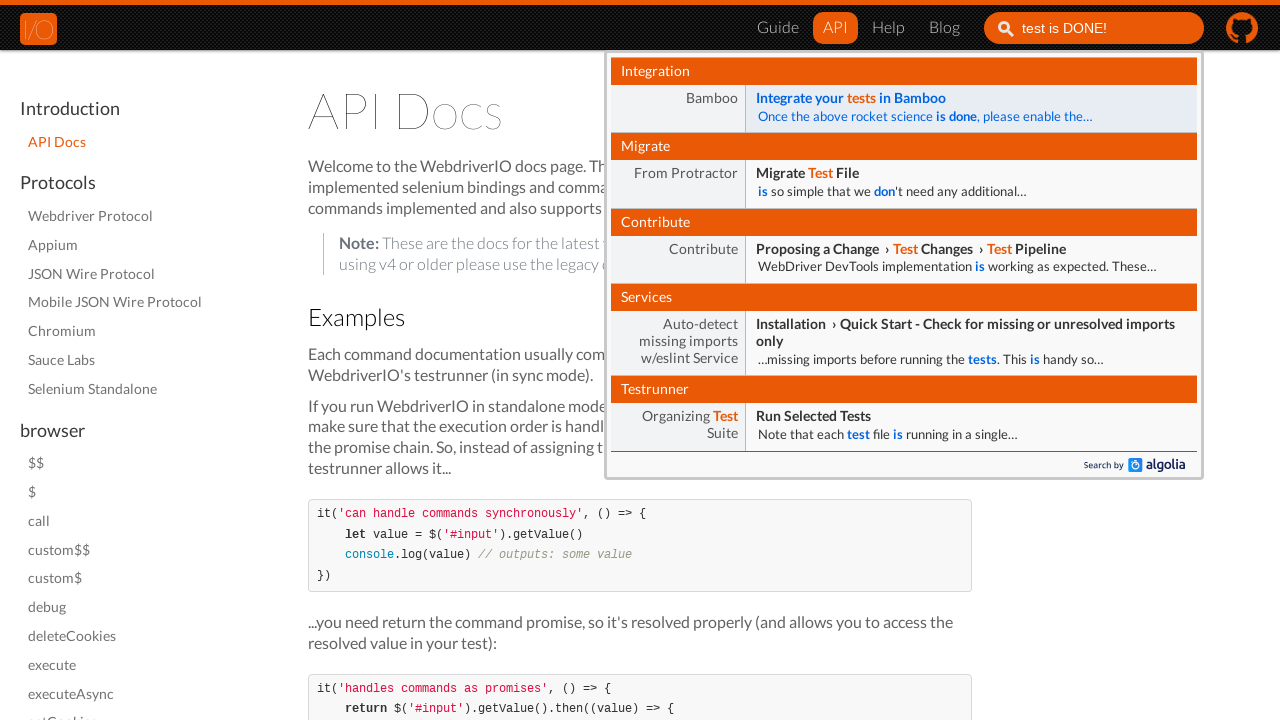